Tests that edits are saved when the input loses focus (blur event)

Starting URL: https://demo.playwright.dev/todomvc

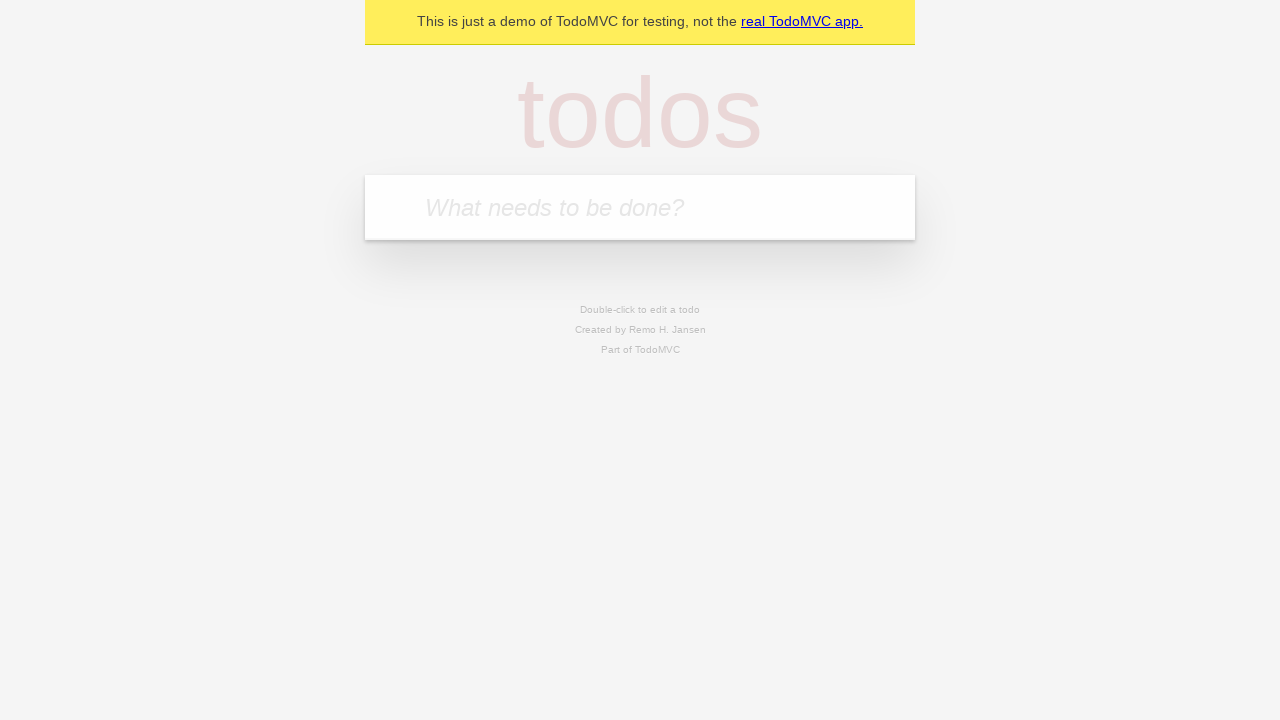

Filled input field with first todo 'buy some cheese' on internal:attr=[placeholder="What needs to be done?"i]
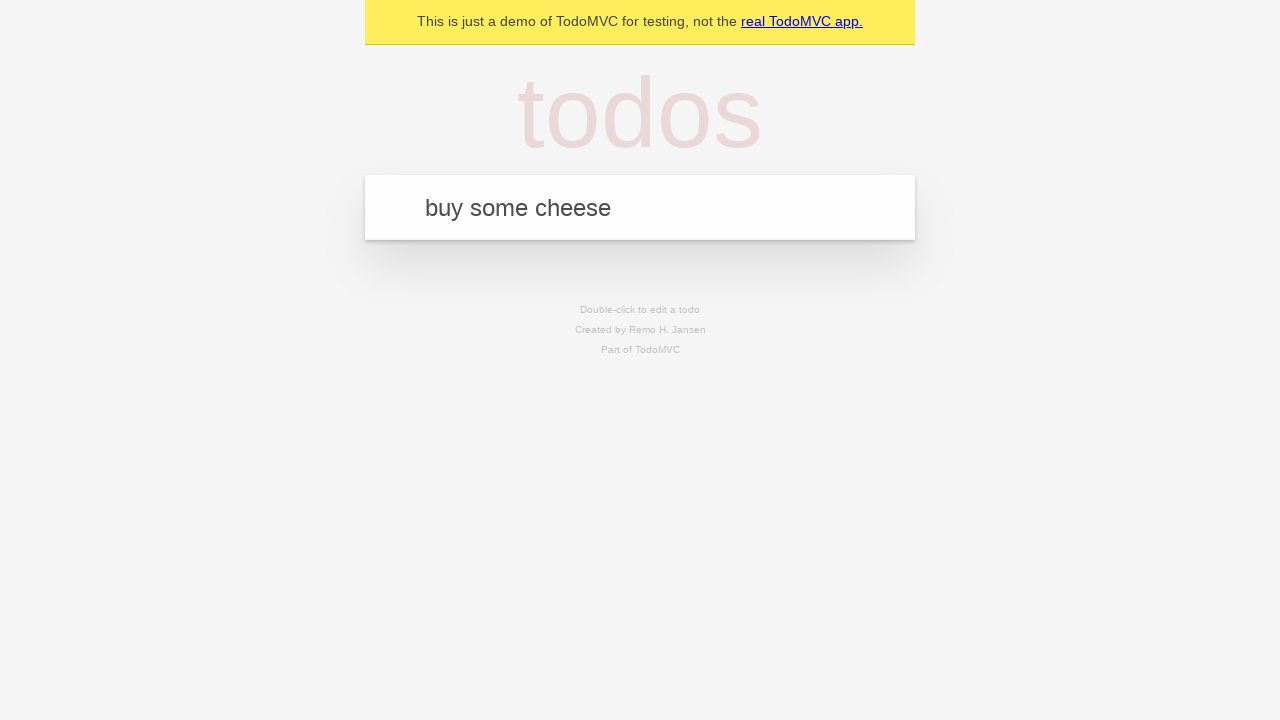

Pressed Enter to add first todo on internal:attr=[placeholder="What needs to be done?"i]
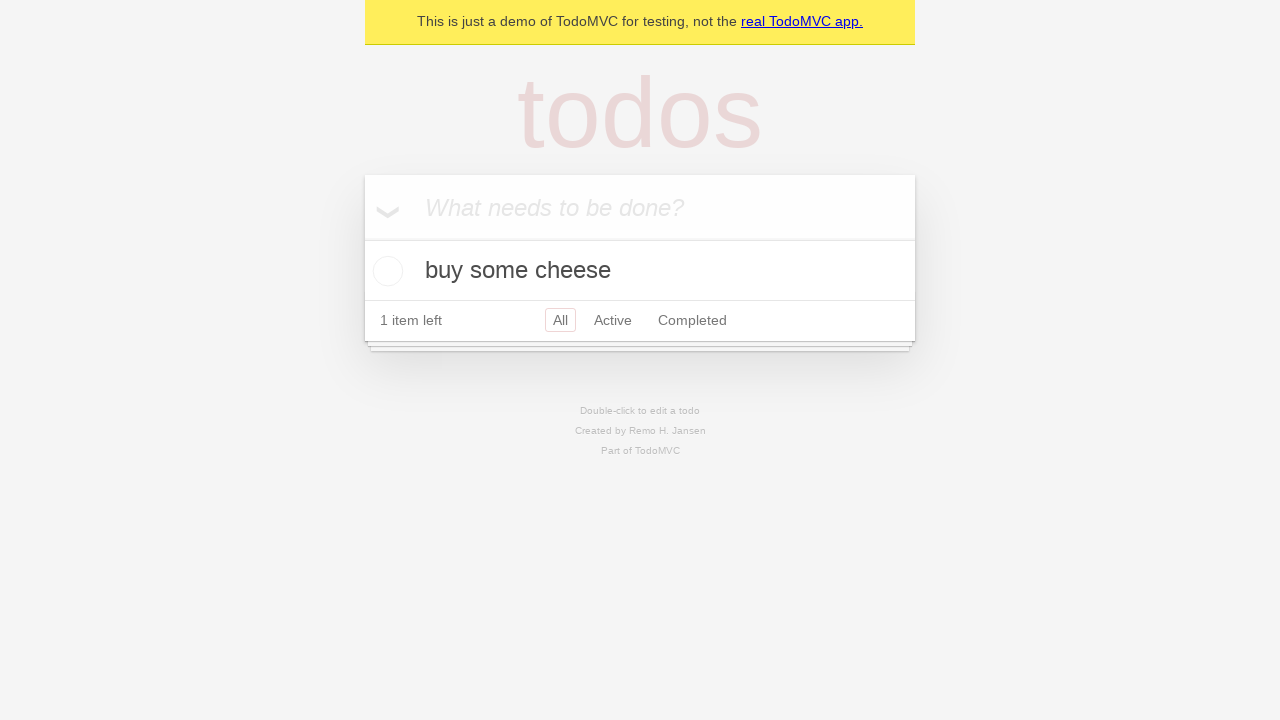

Filled input field with second todo 'feed the cat' on internal:attr=[placeholder="What needs to be done?"i]
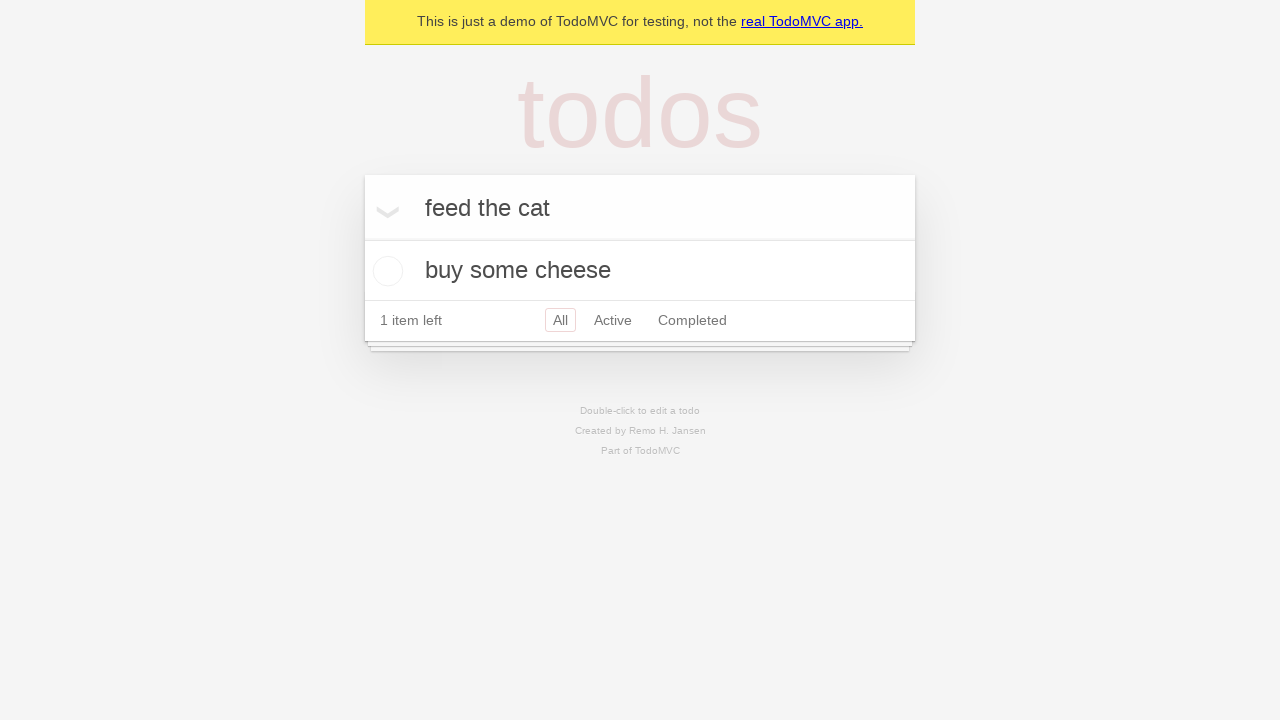

Pressed Enter to add second todo on internal:attr=[placeholder="What needs to be done?"i]
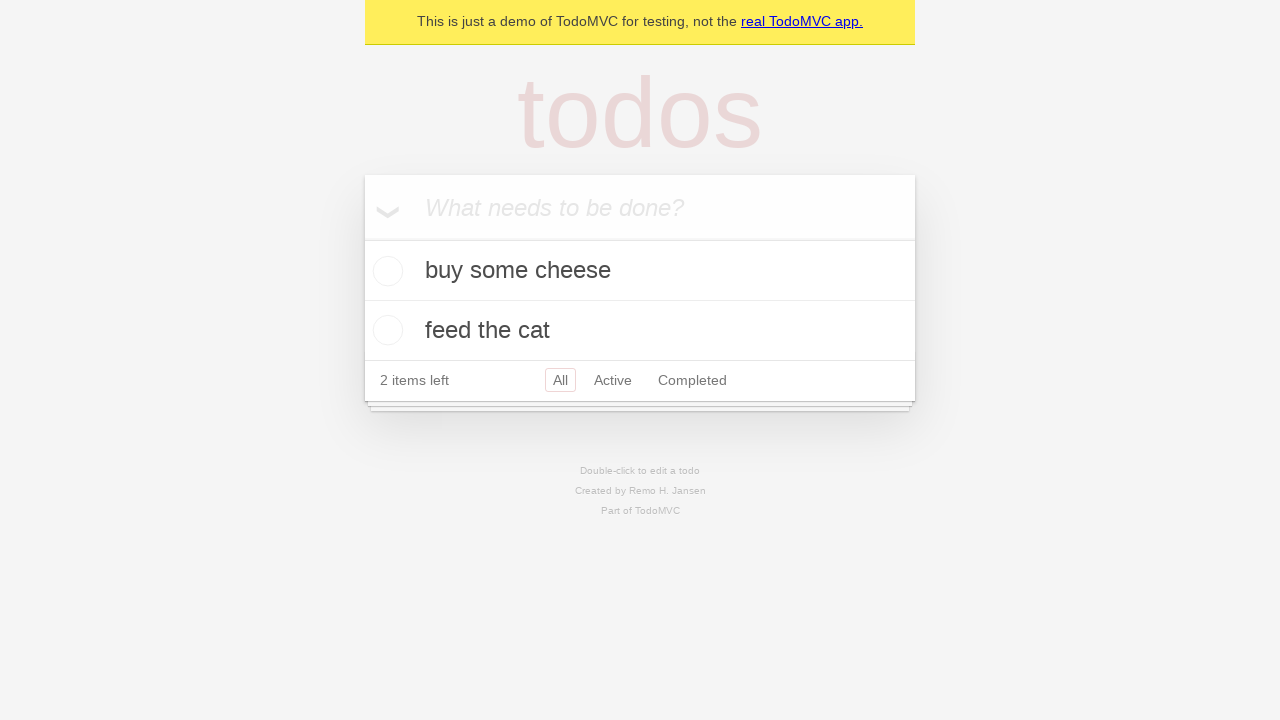

Filled input field with third todo 'book a doctors appointment' on internal:attr=[placeholder="What needs to be done?"i]
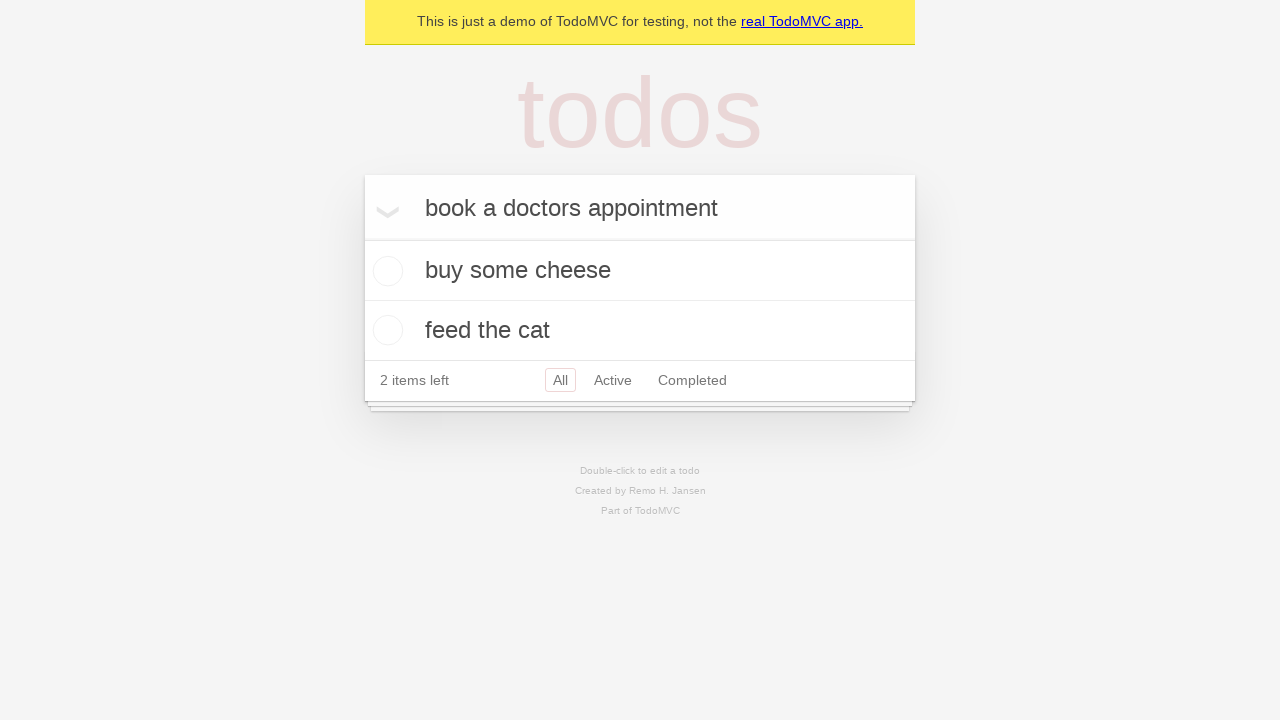

Pressed Enter to add third todo on internal:attr=[placeholder="What needs to be done?"i]
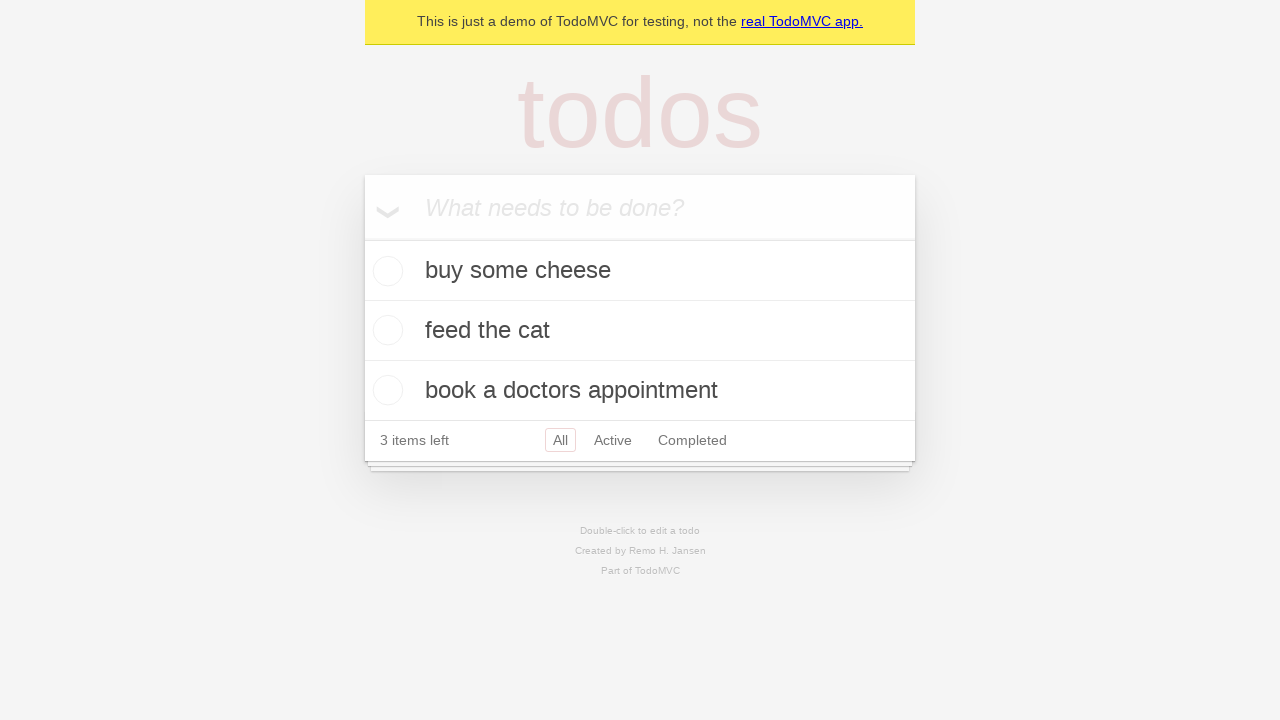

Double-clicked second todo to enter edit mode at (640, 331) on internal:testid=[data-testid="todo-item"s] >> nth=1
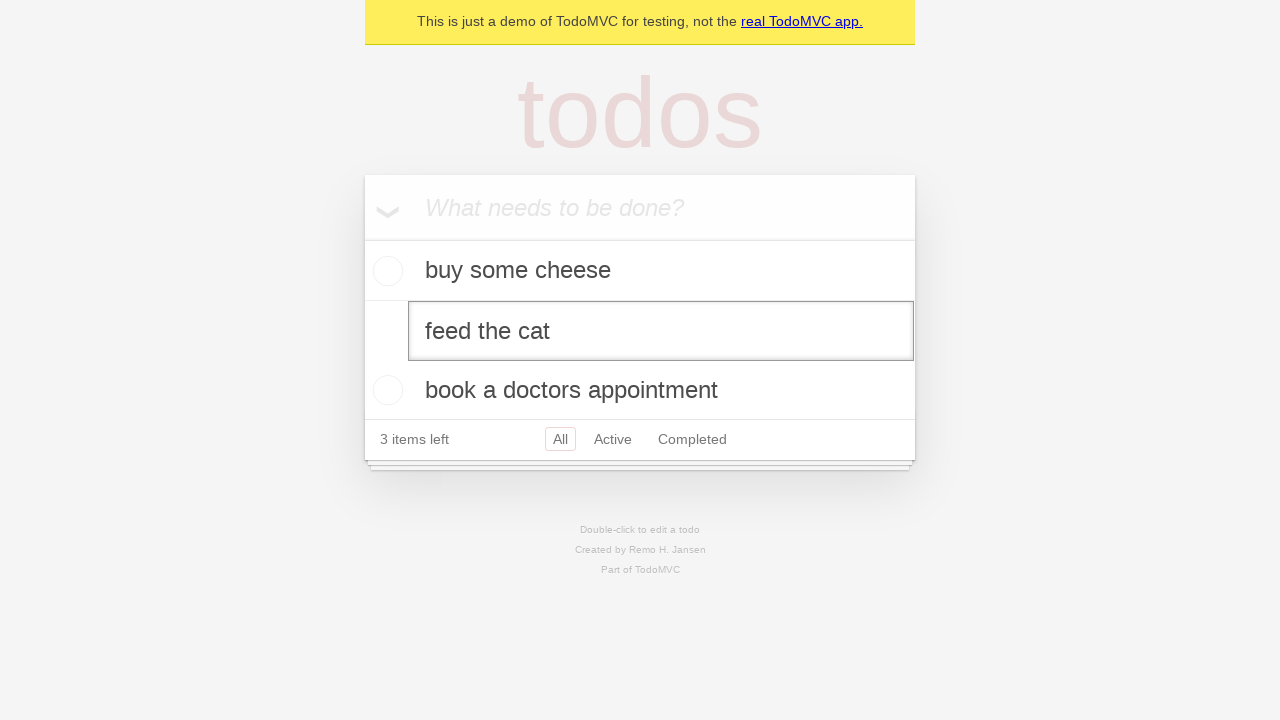

Filled edit textbox with new text 'buy some sausages' on internal:testid=[data-testid="todo-item"s] >> nth=1 >> internal:role=textbox[nam
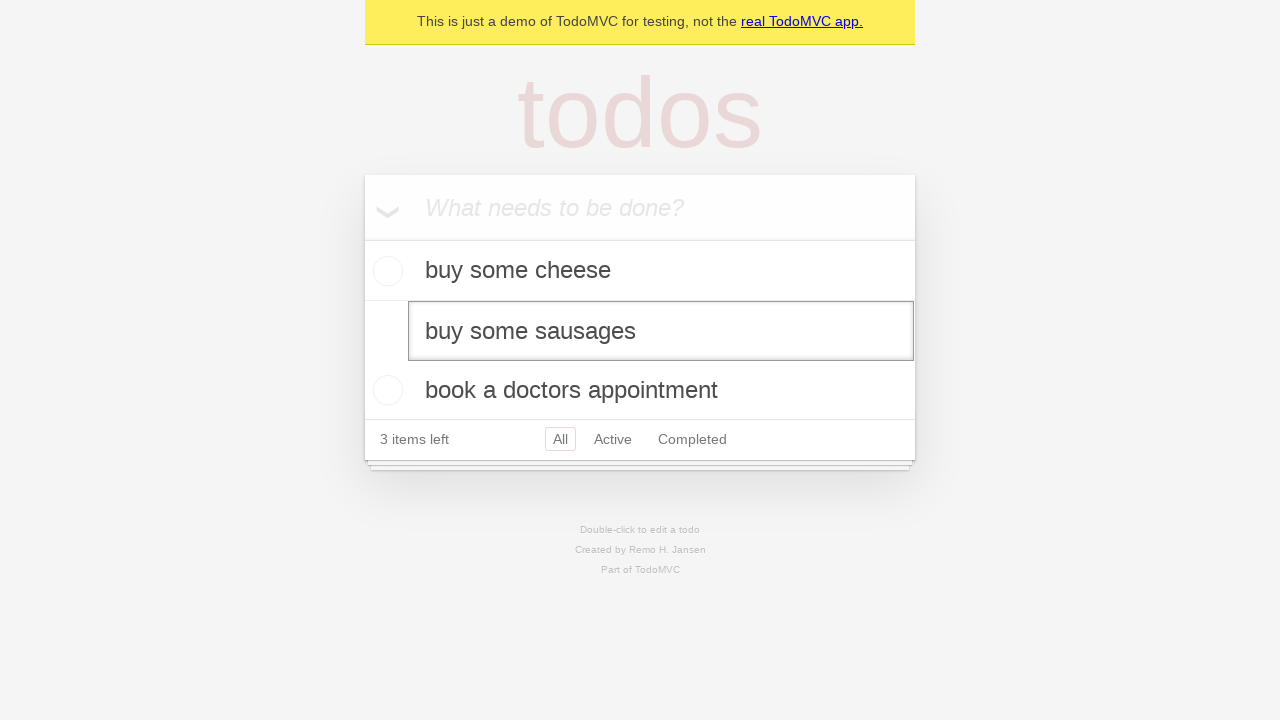

Dispatched blur event on edit textbox to save changes
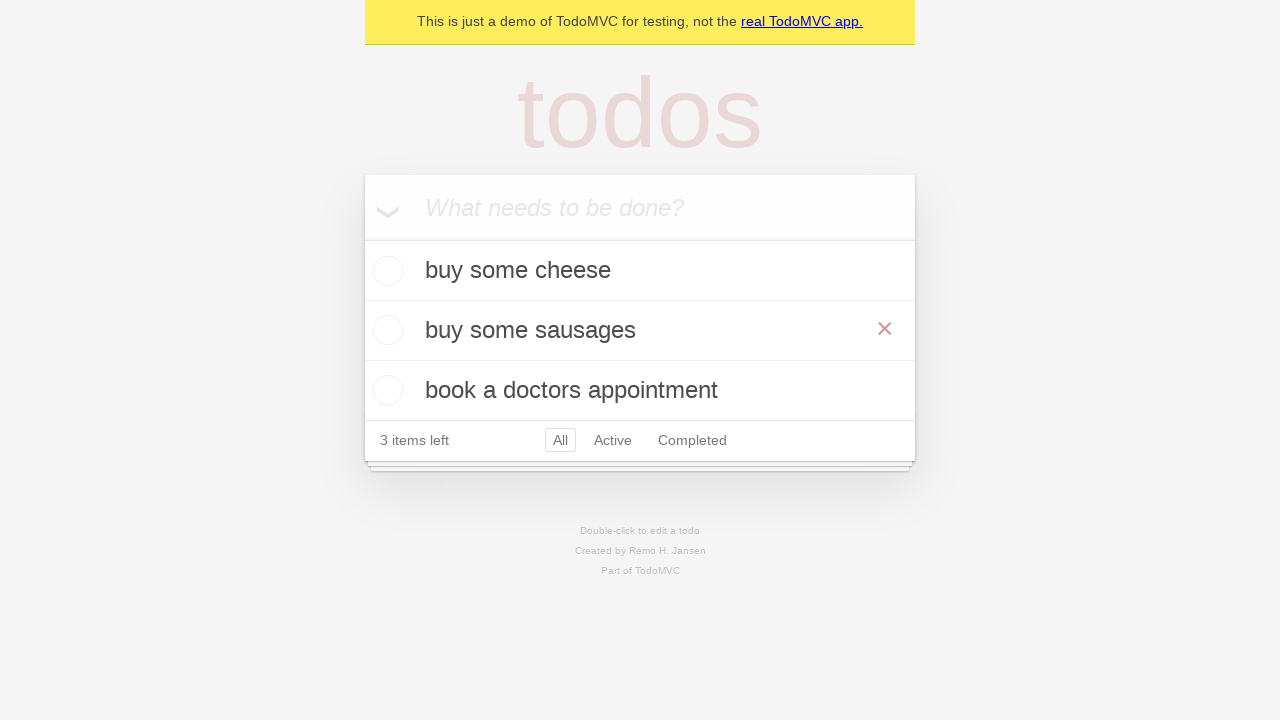

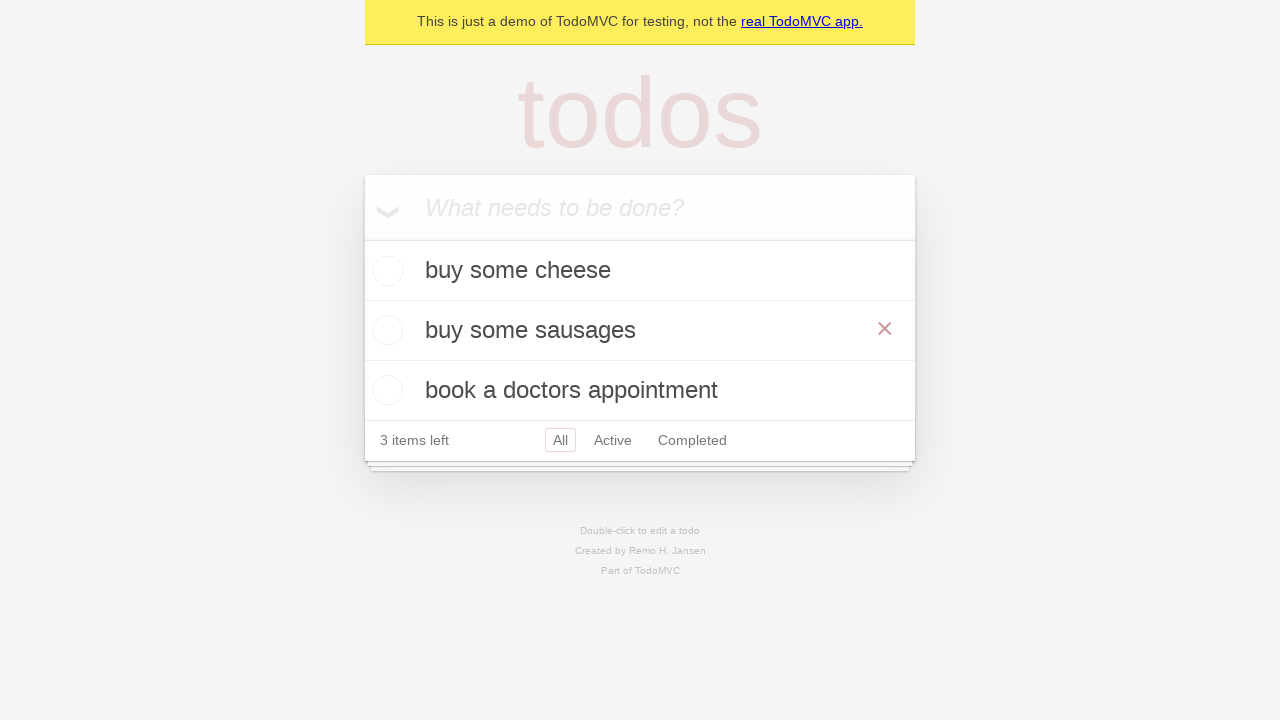